Tests multi-select dropdown functionality by selecting multiple color options (Red, Green, Blue) and verifying the dropdown contains expected values

Starting URL: https://testautomationpractice.blogspot.com/

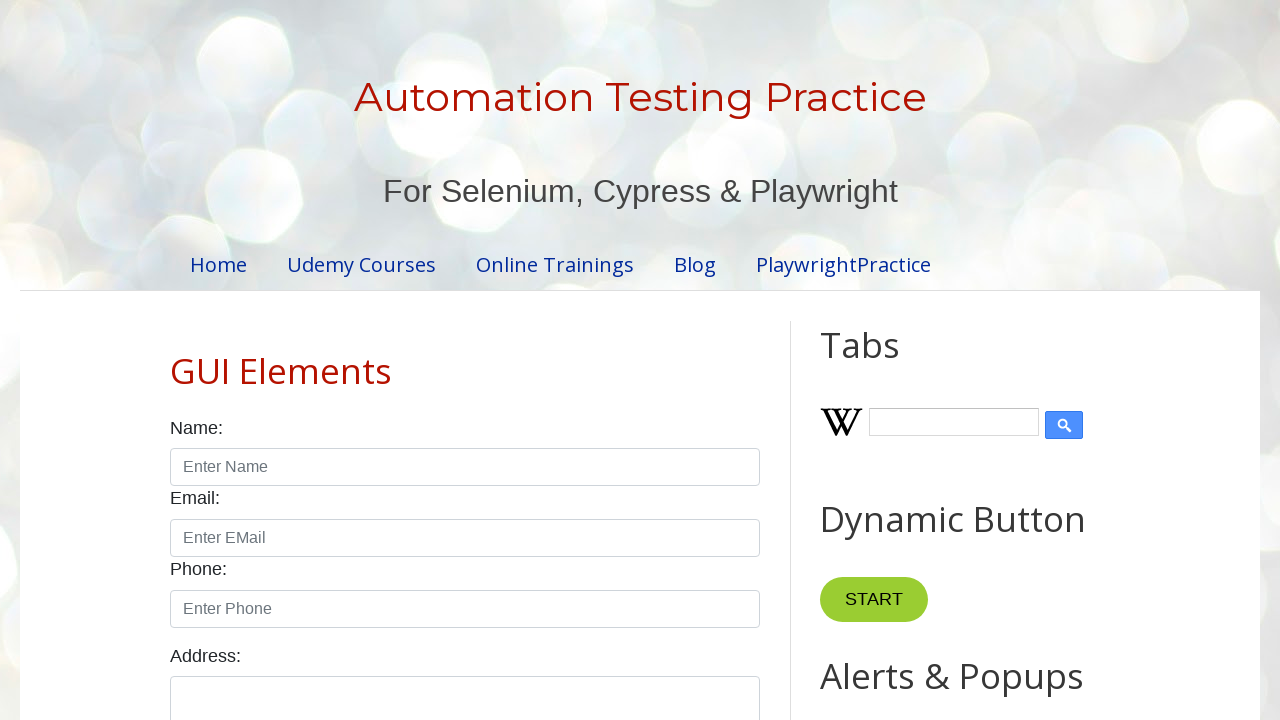

Navigated to test automation practice site
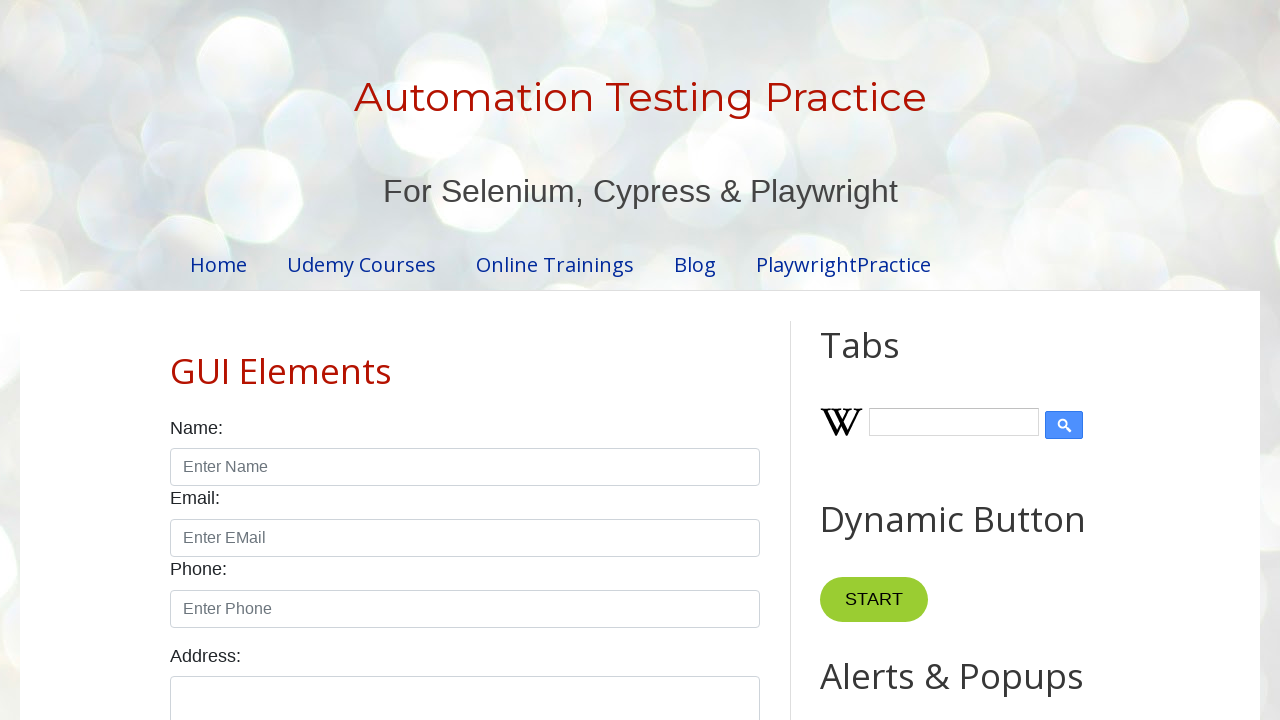

Selected Red, Green, and Blue from the colors dropdown on #colors
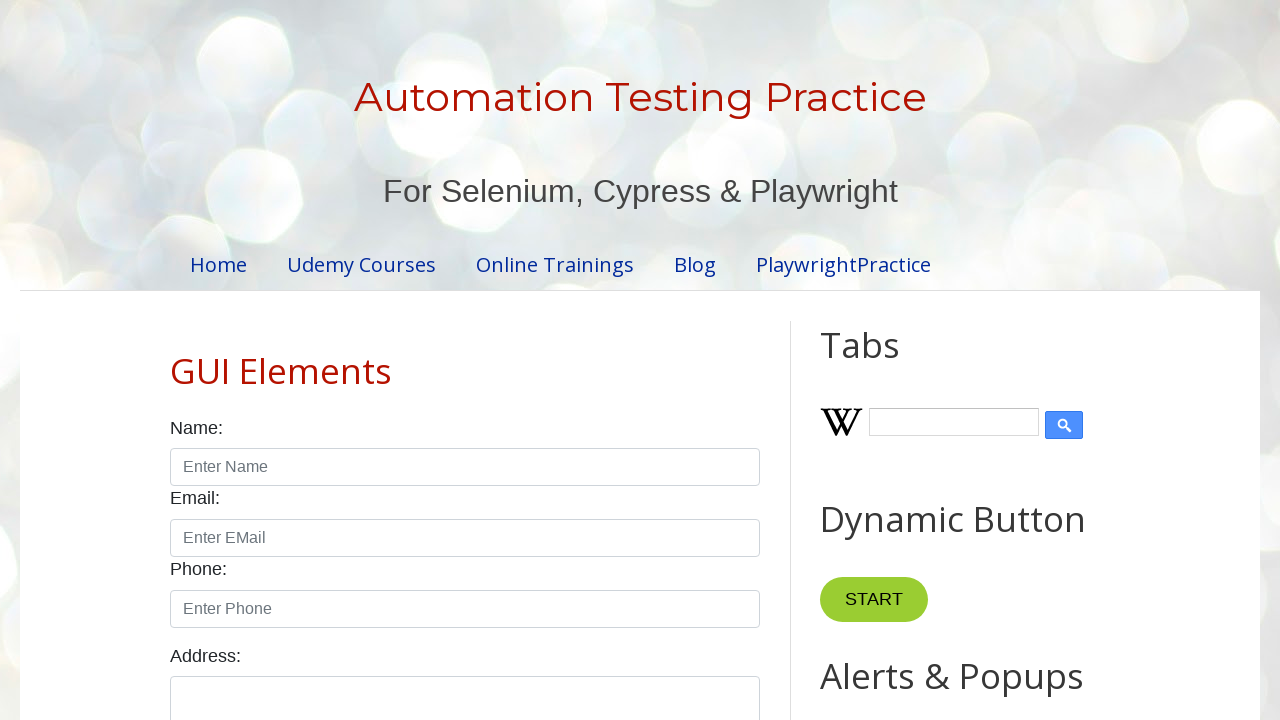

Retrieved dropdown content to verify selected options
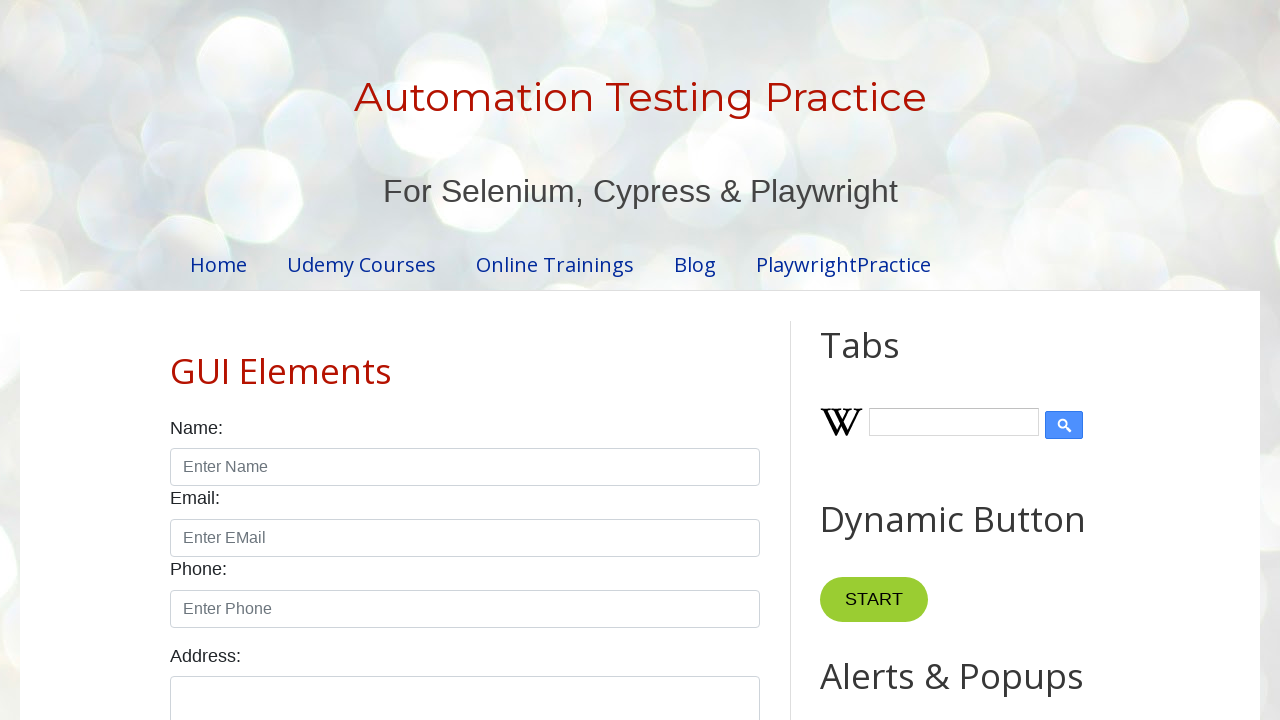

Verified that 'Green' is present in the dropdown
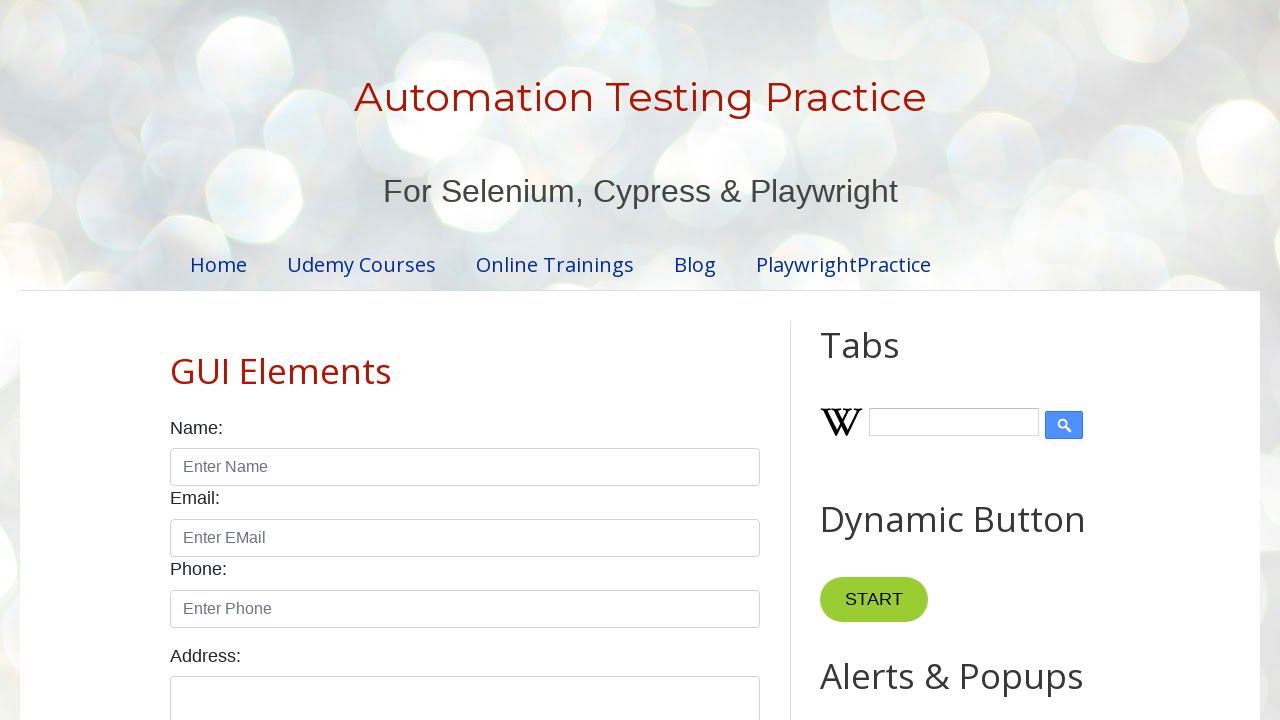

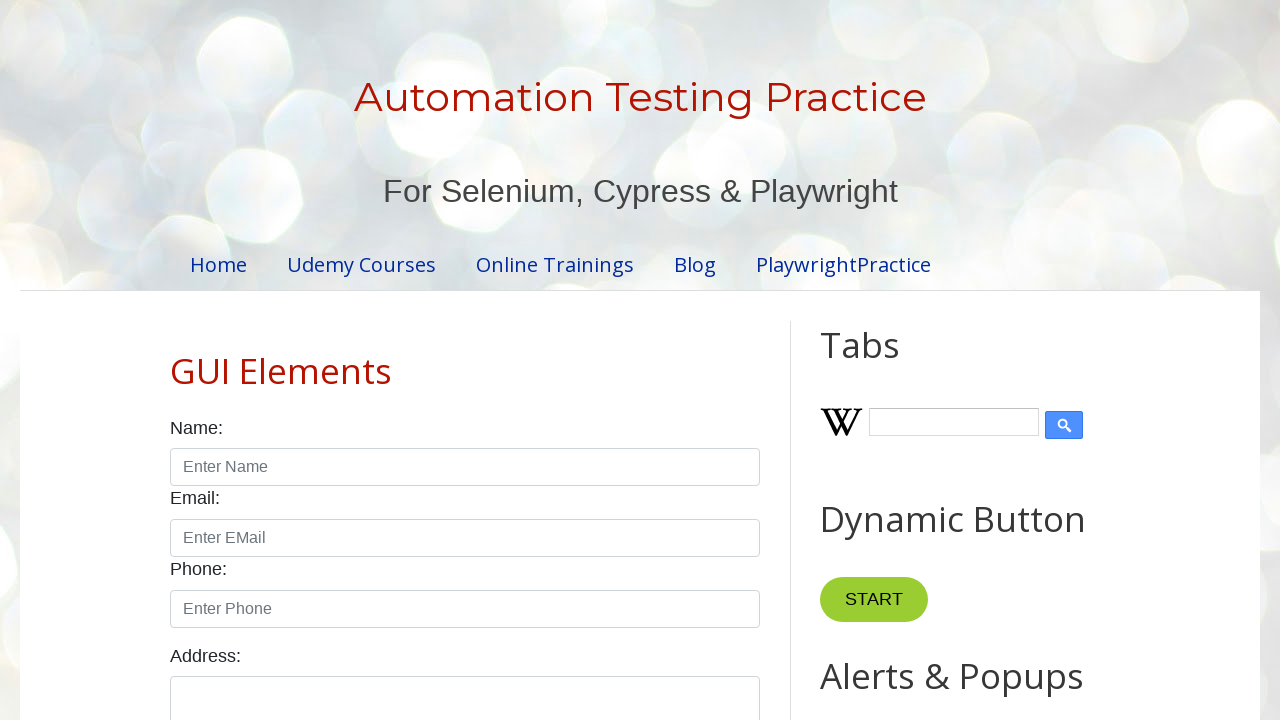